Tests Bootstrap select menu by verifying the default value and selecting a new option

Starting URL: https://getbootstrap.com/docs/4.3/components/forms/#select-menu

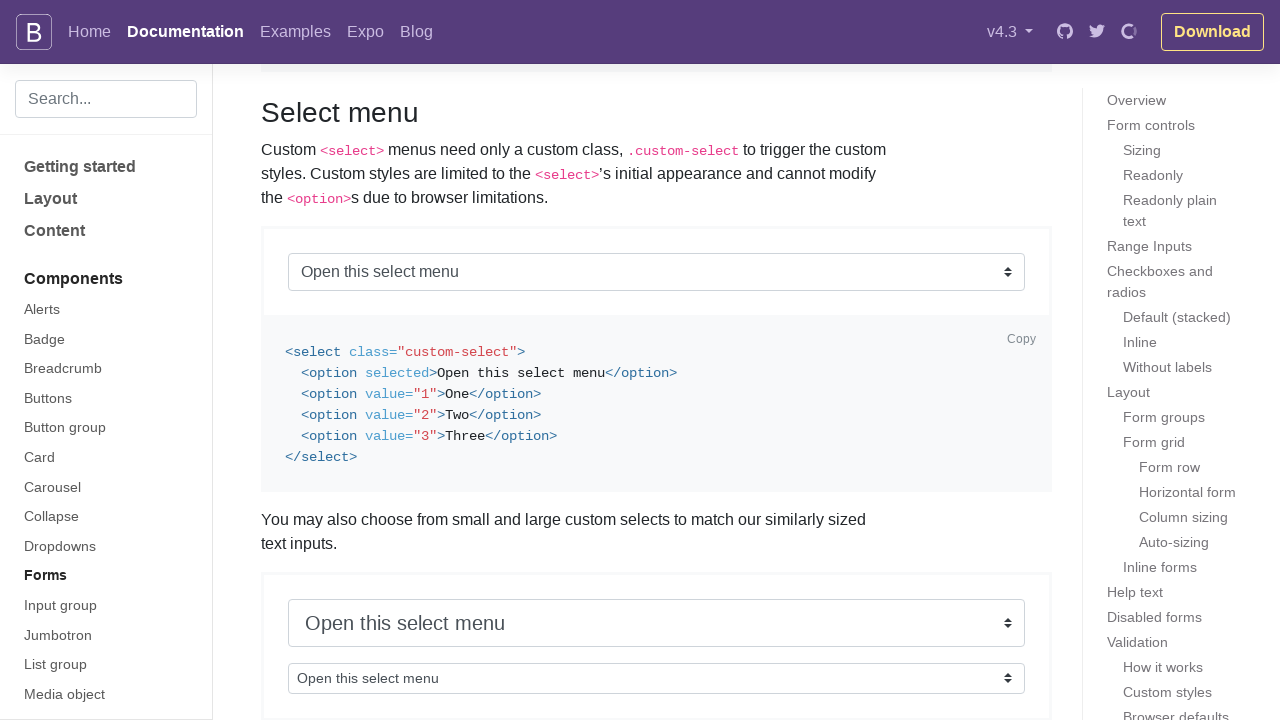

Located Bootstrap select menu element
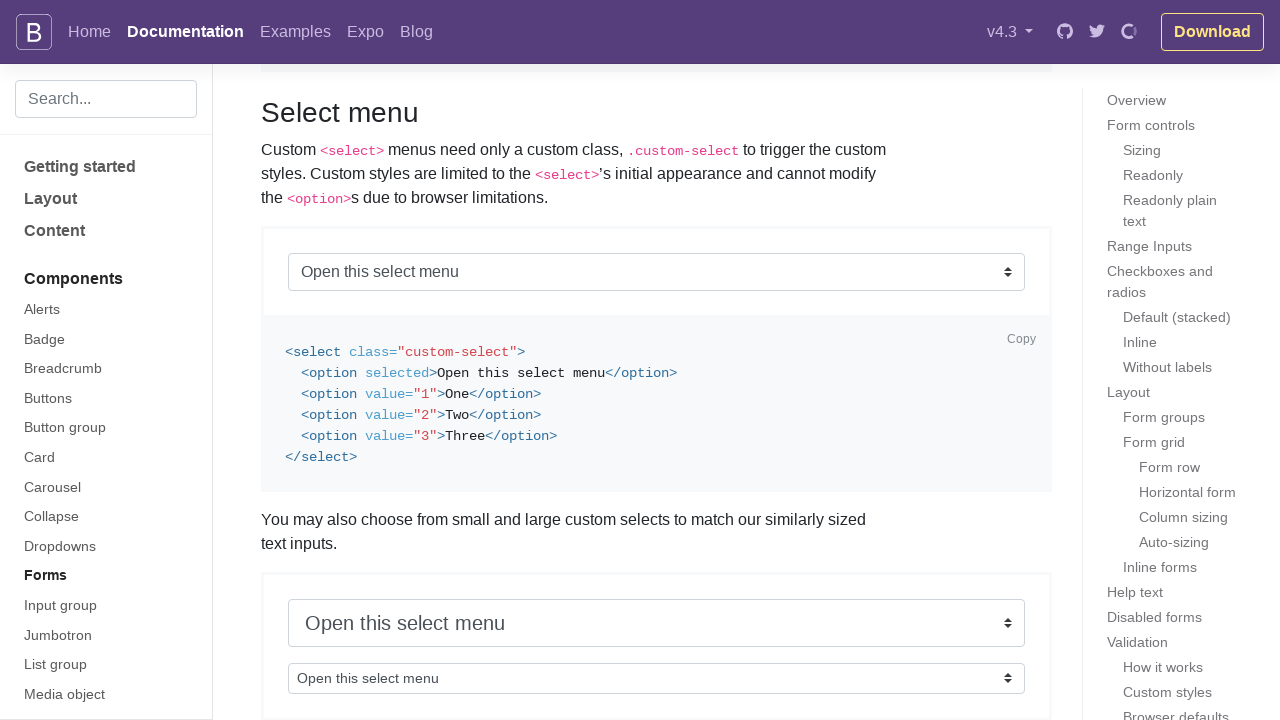

Verified default select value is 'Open this select menu'
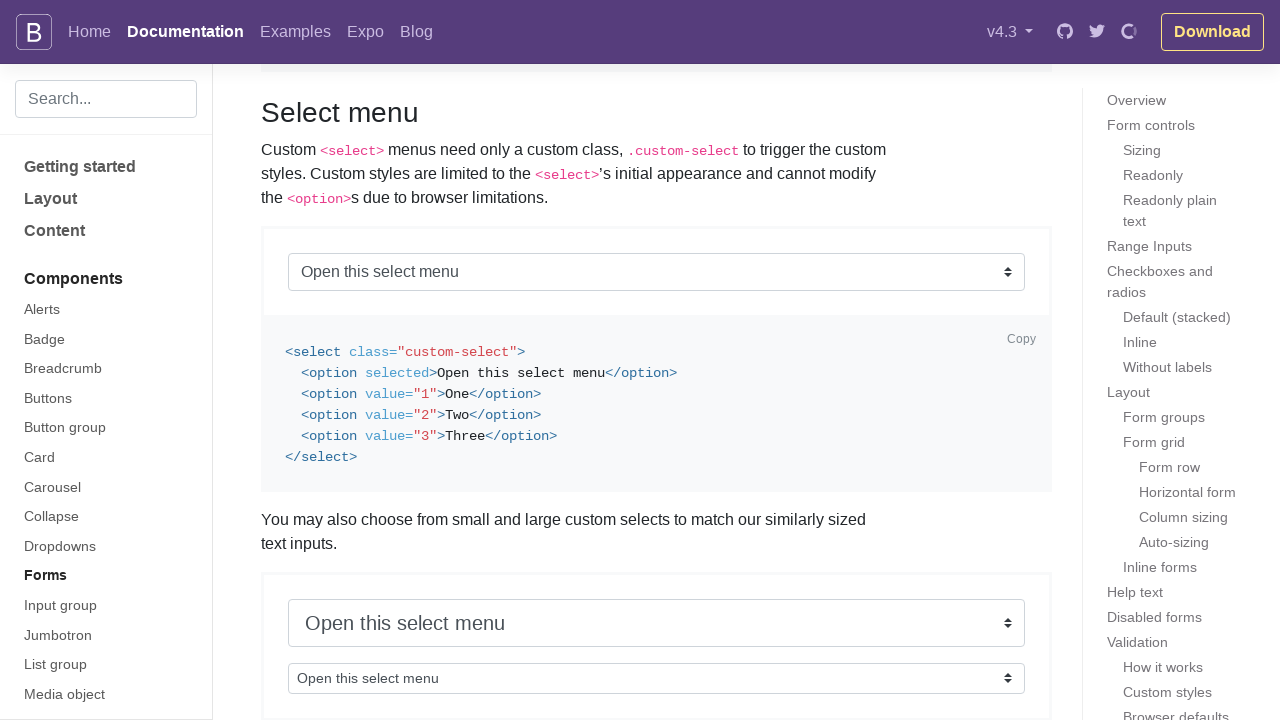

Selected option '1' from the select menu on .bd-example > select.custom-select.custom-select-lg.mb-3
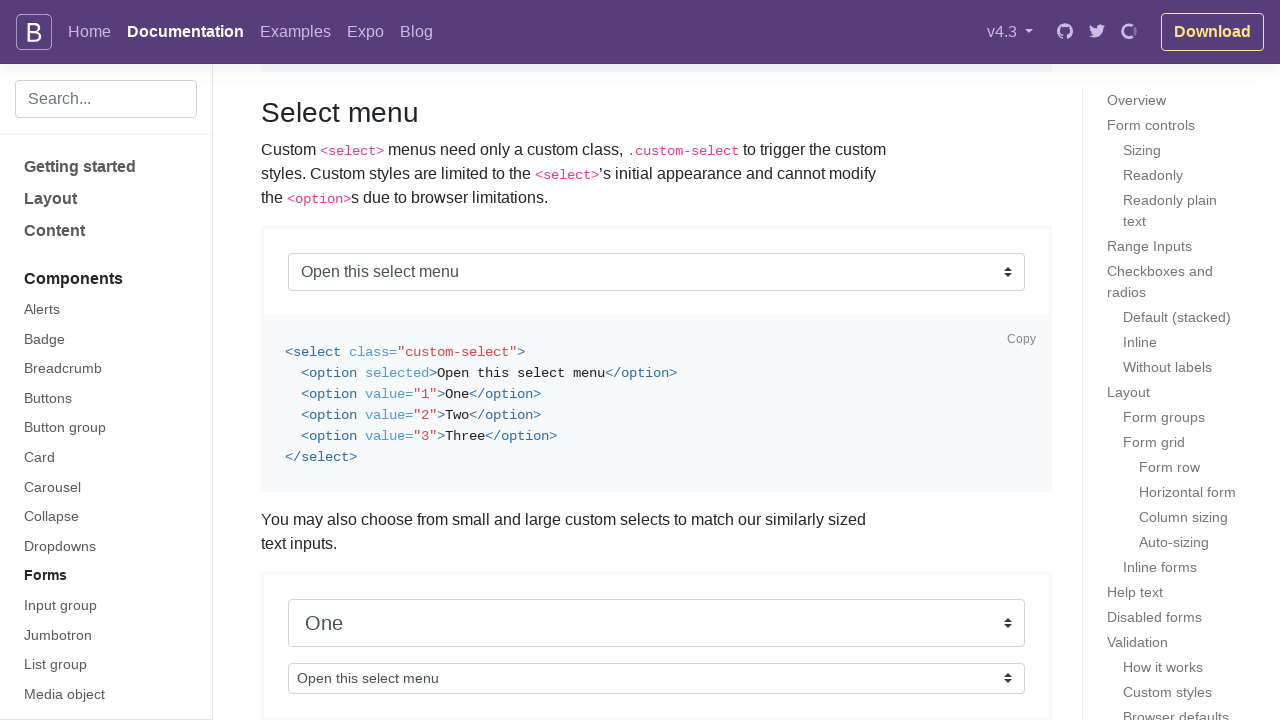

Verified select value changed to '1'
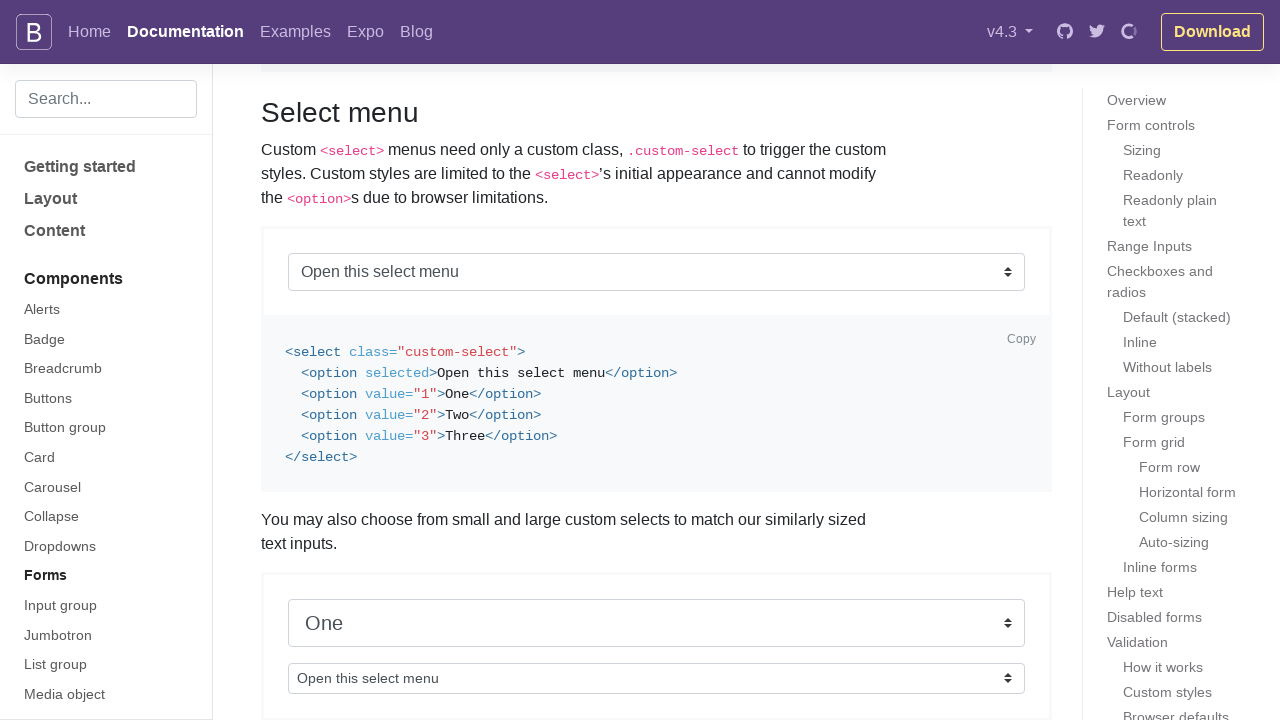

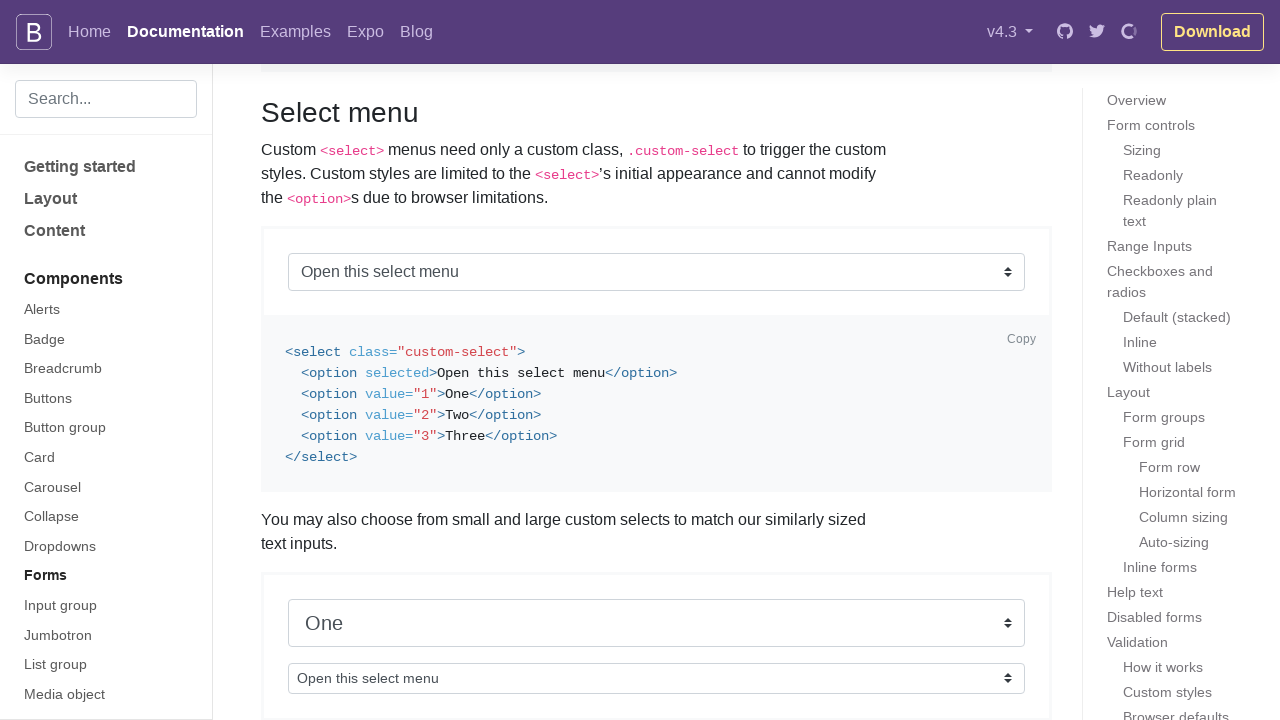